Navigates to a demo table page and interacts with employee management table by clicking on the demo table link and waiting for the employee table to load

Starting URL: http://automationbykrishna.com/#

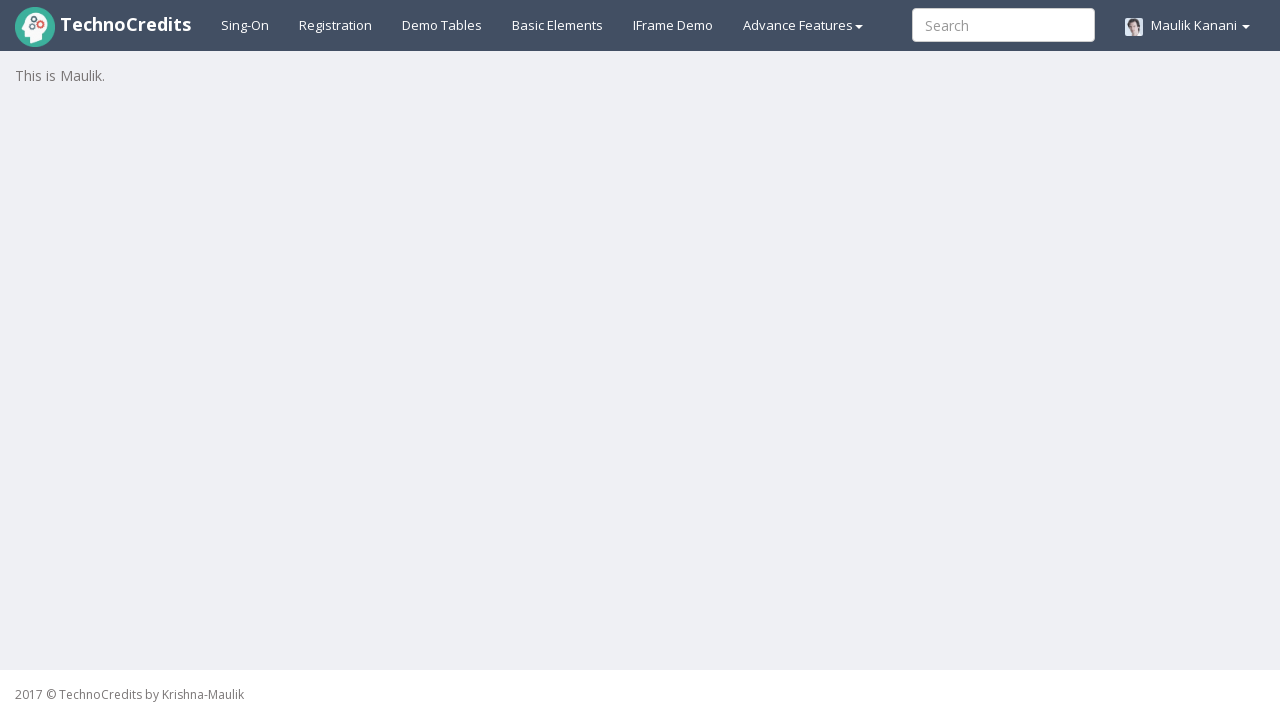

Clicked on the demo table link at (442, 25) on a[id='demotable']
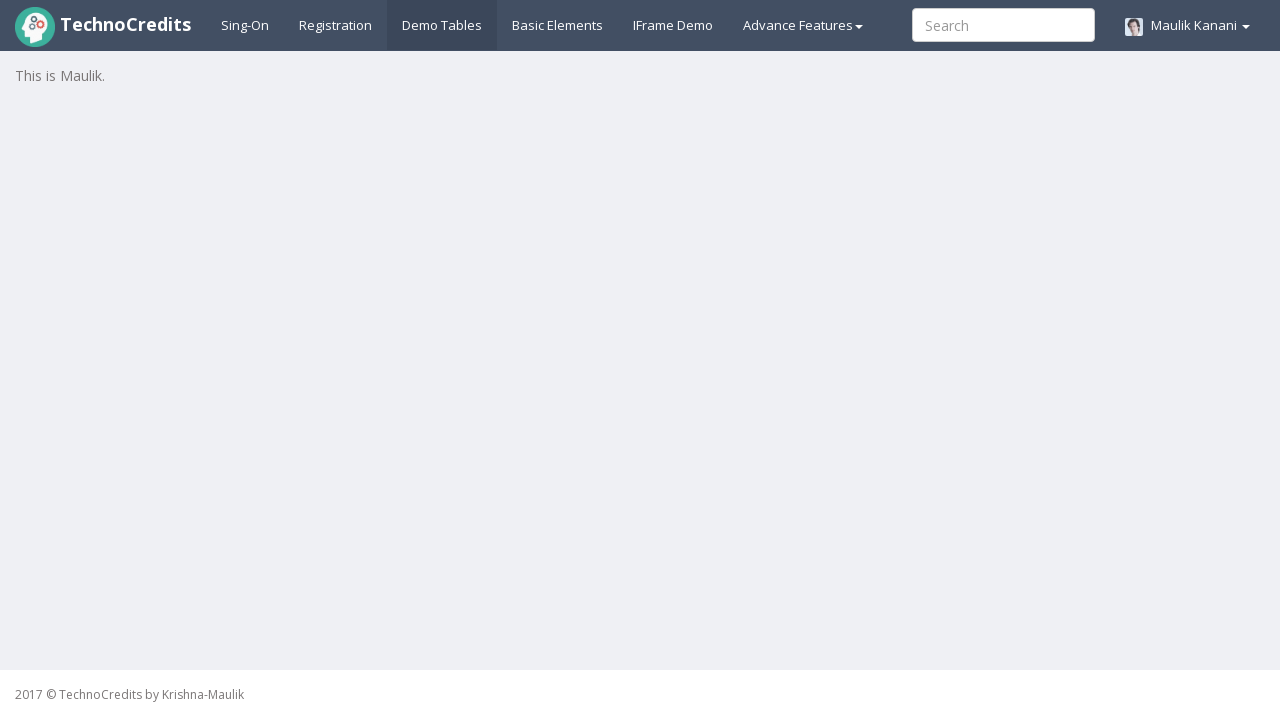

Employee manager table rows are now visible
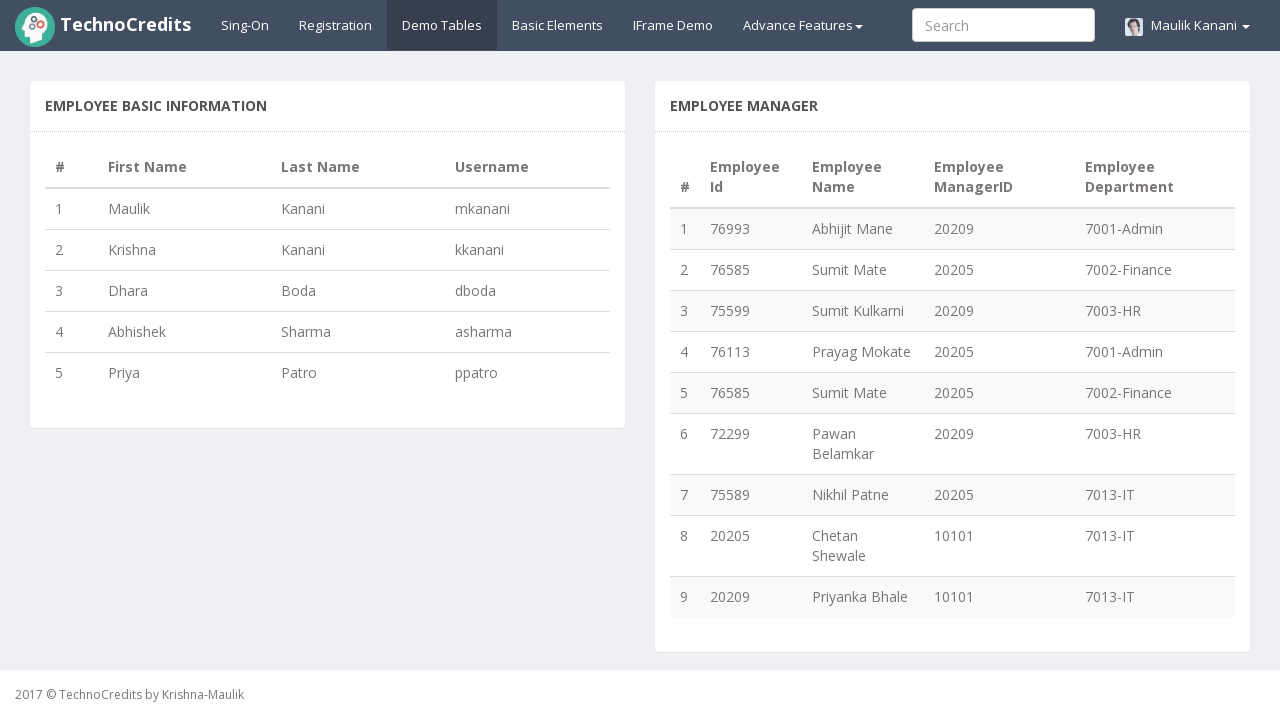

Counted 9 rows in the employee table
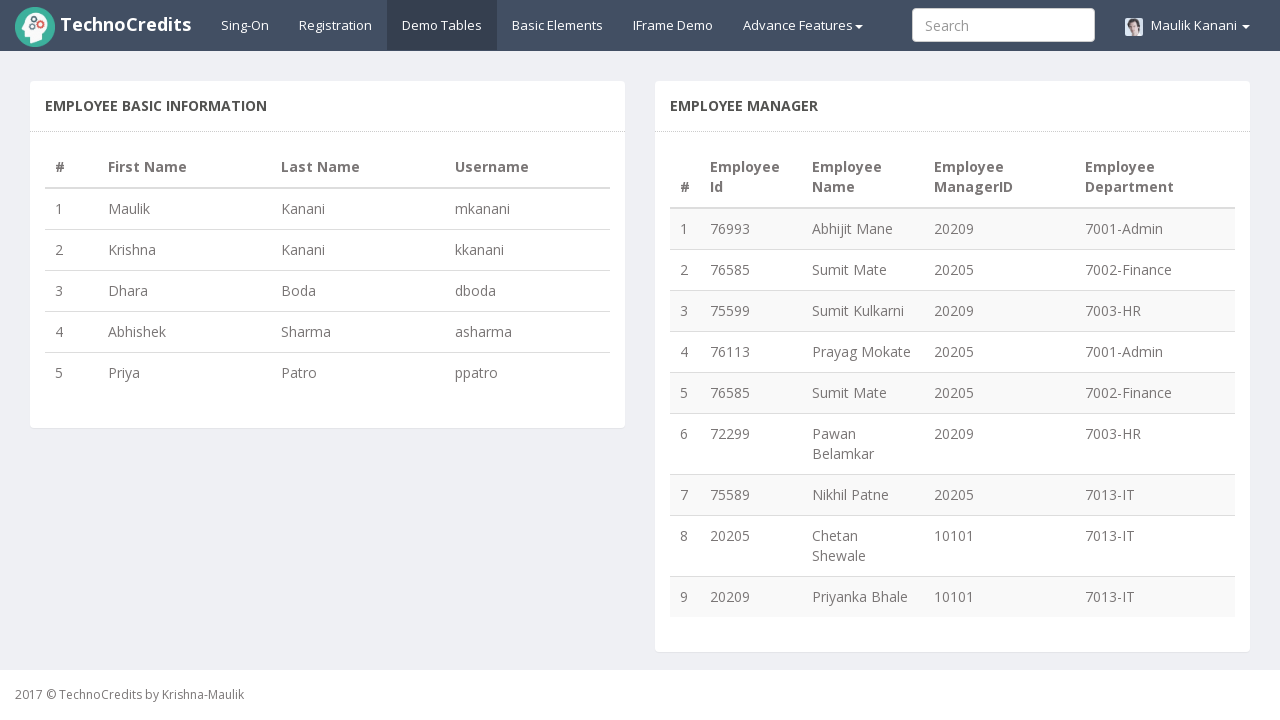

Assertion passed: Employee table contains rows
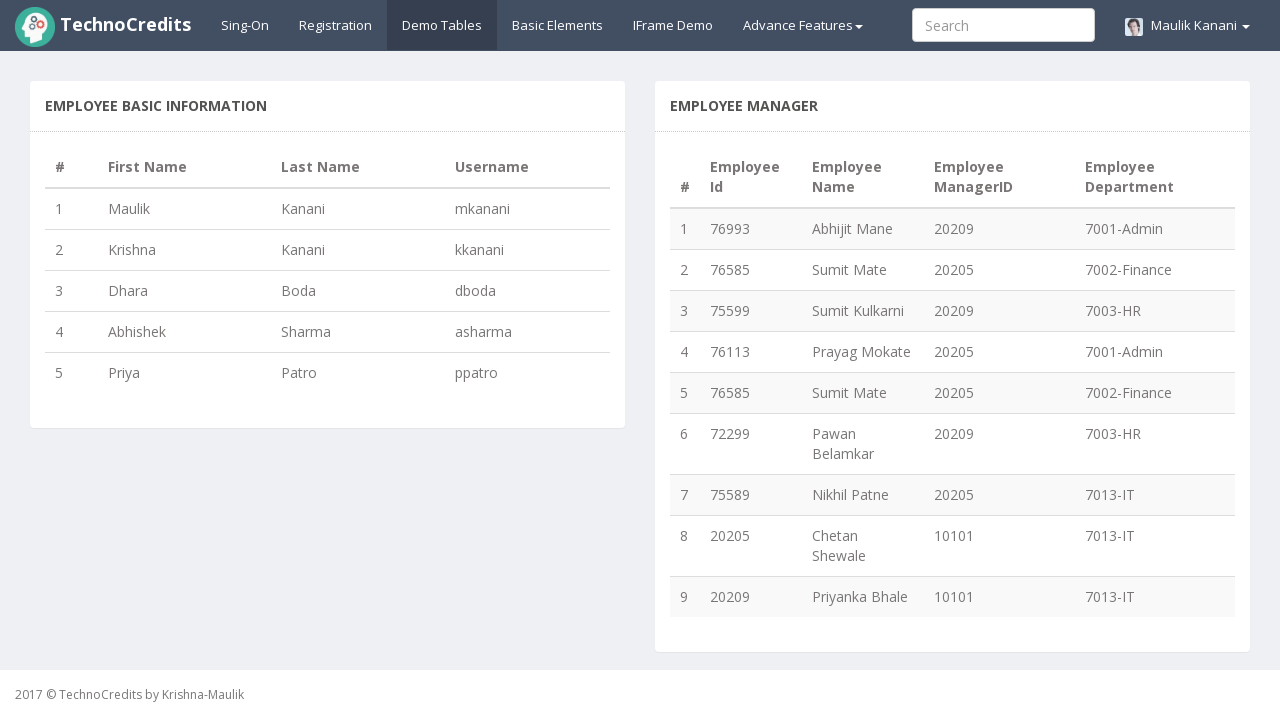

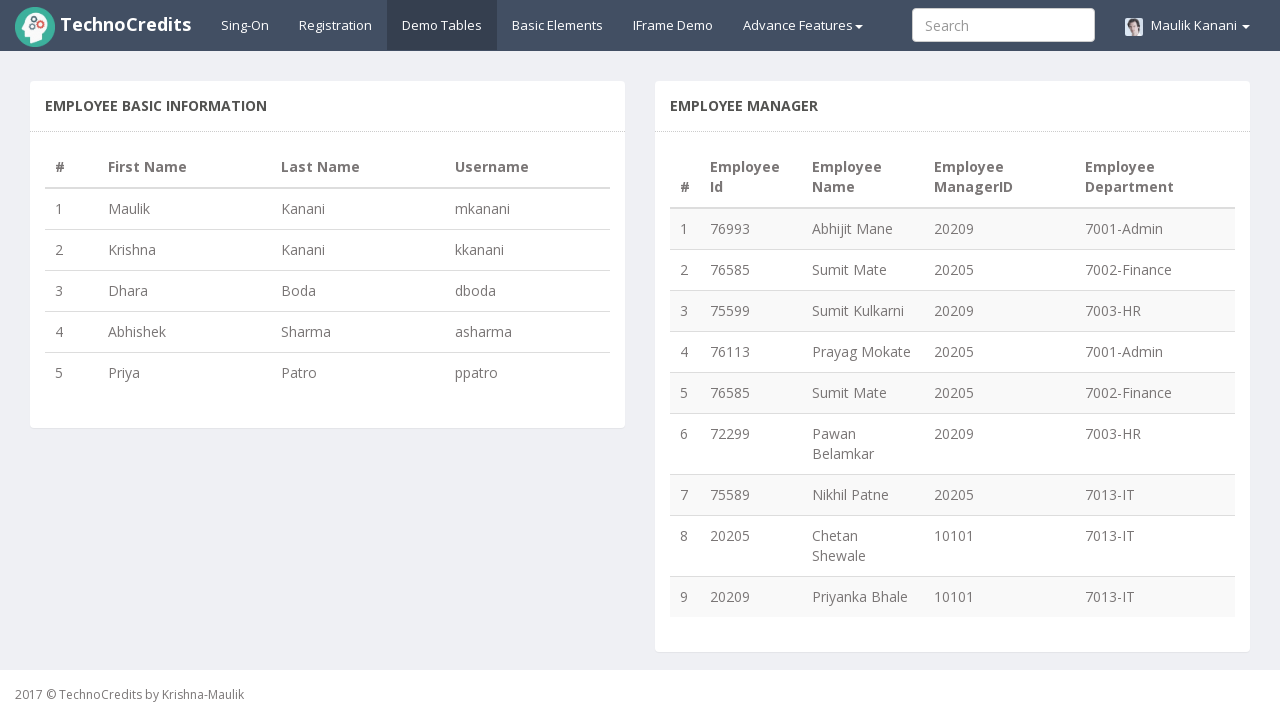